Tests jQuery UI droppable functionality by performing a drag and drop operation within an iframe

Starting URL: https://jqueryui.com/droppable/

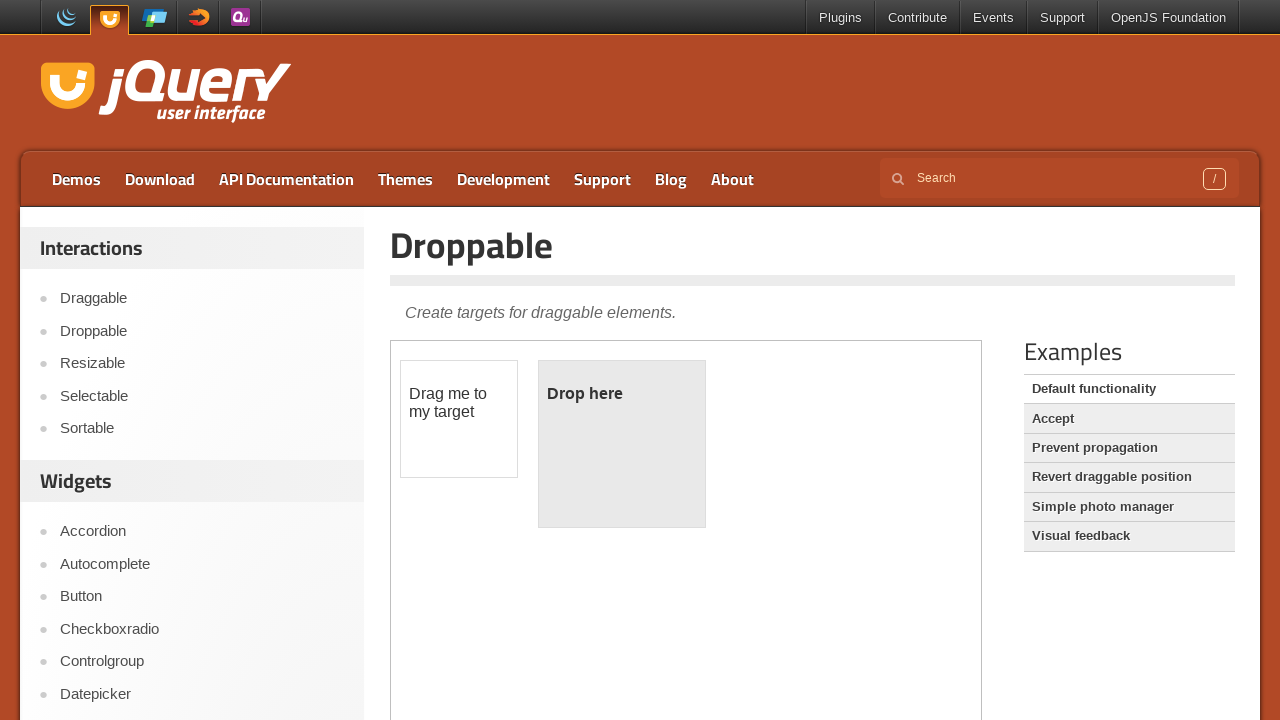

Retrieved text from main section title
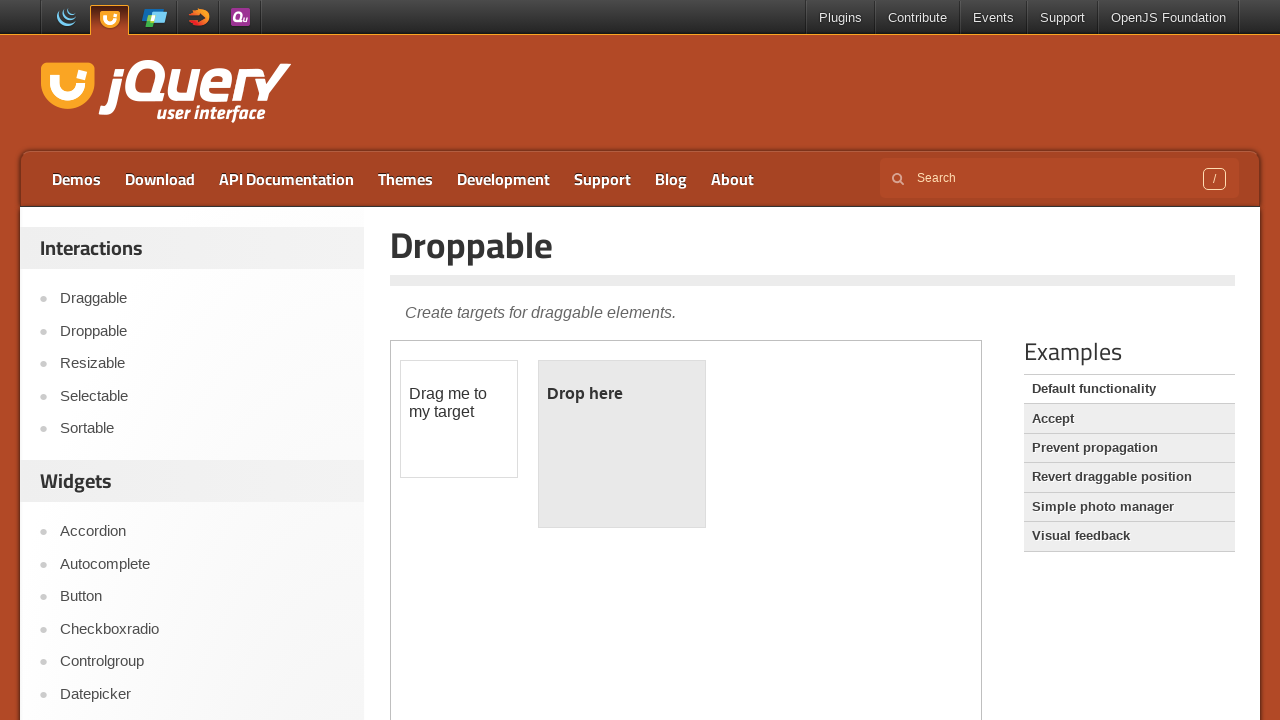

Counted total number of iframes on the page
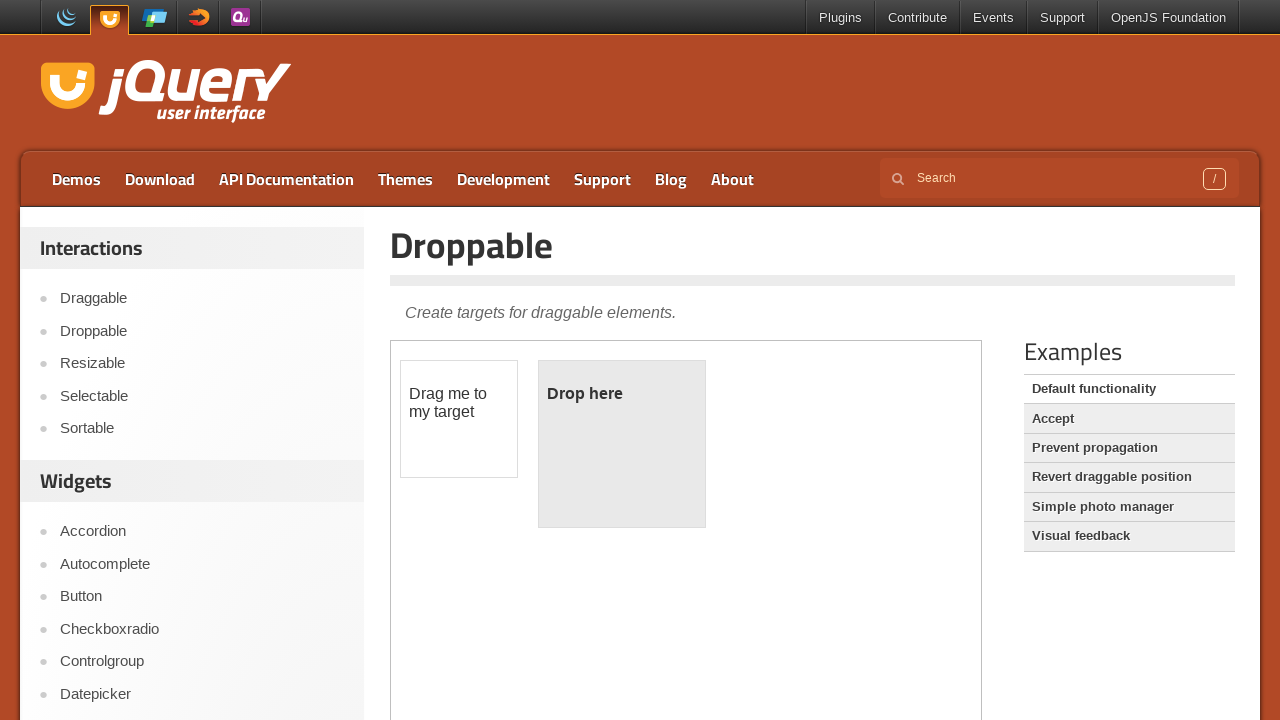

Located and switched to demo iframe
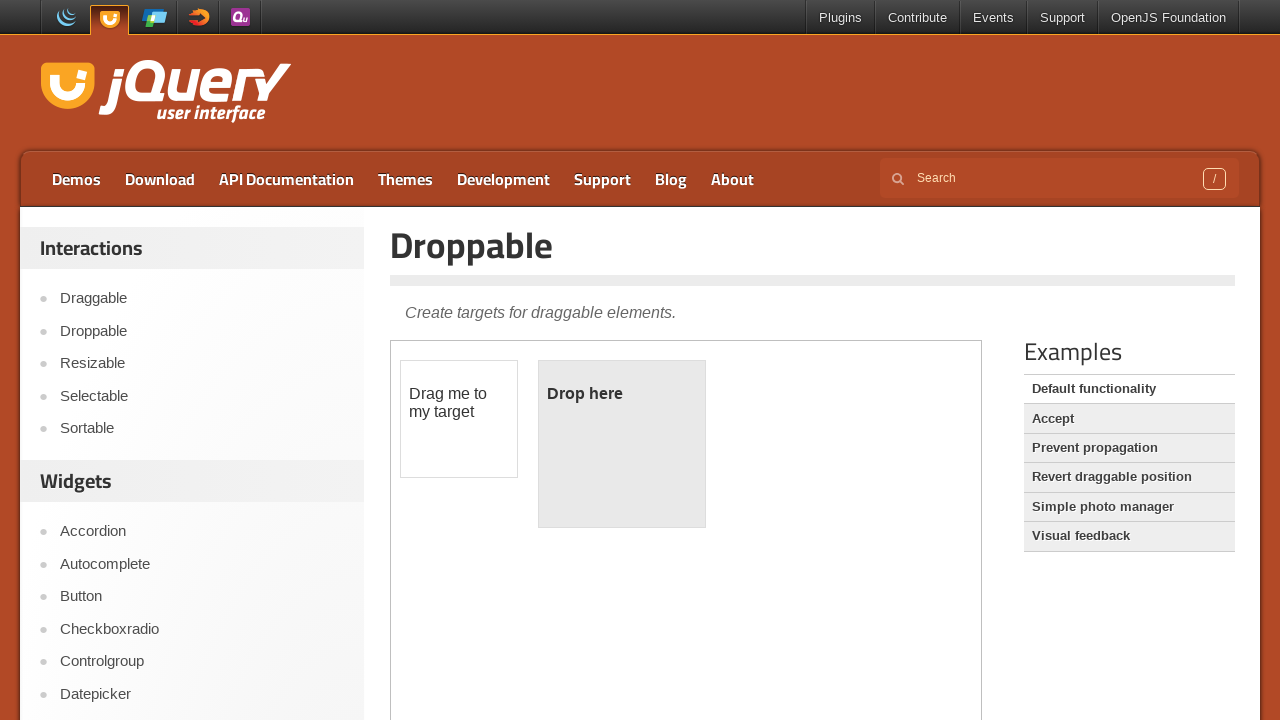

Retrieved text from draggable element
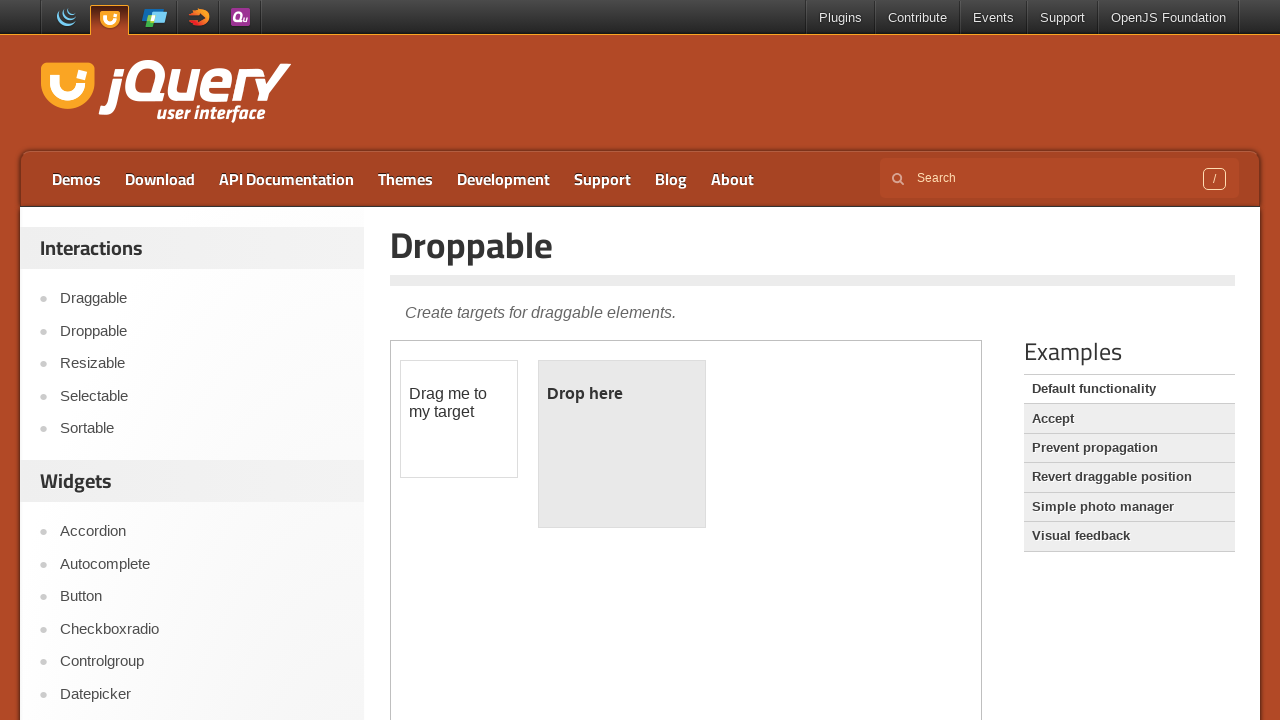

Performed drag and drop operation from draggable to droppable element at (622, 444)
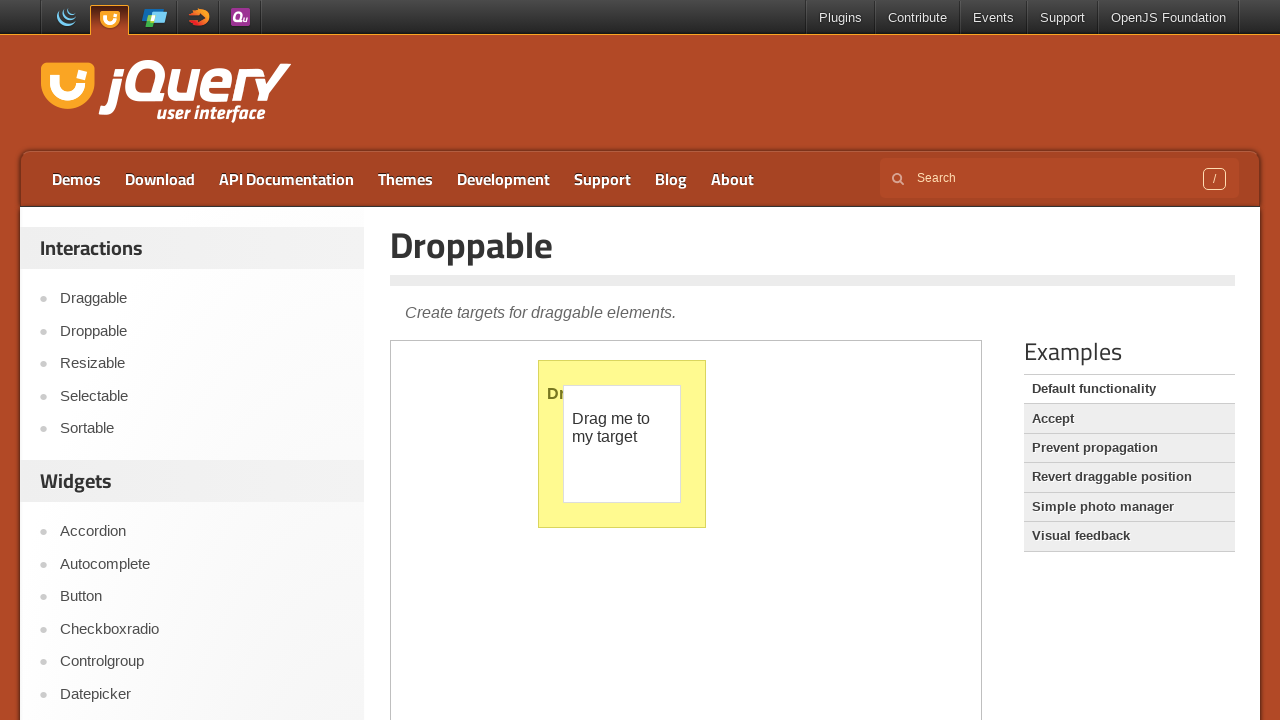

Retrieved text from main section title after drag and drop operation
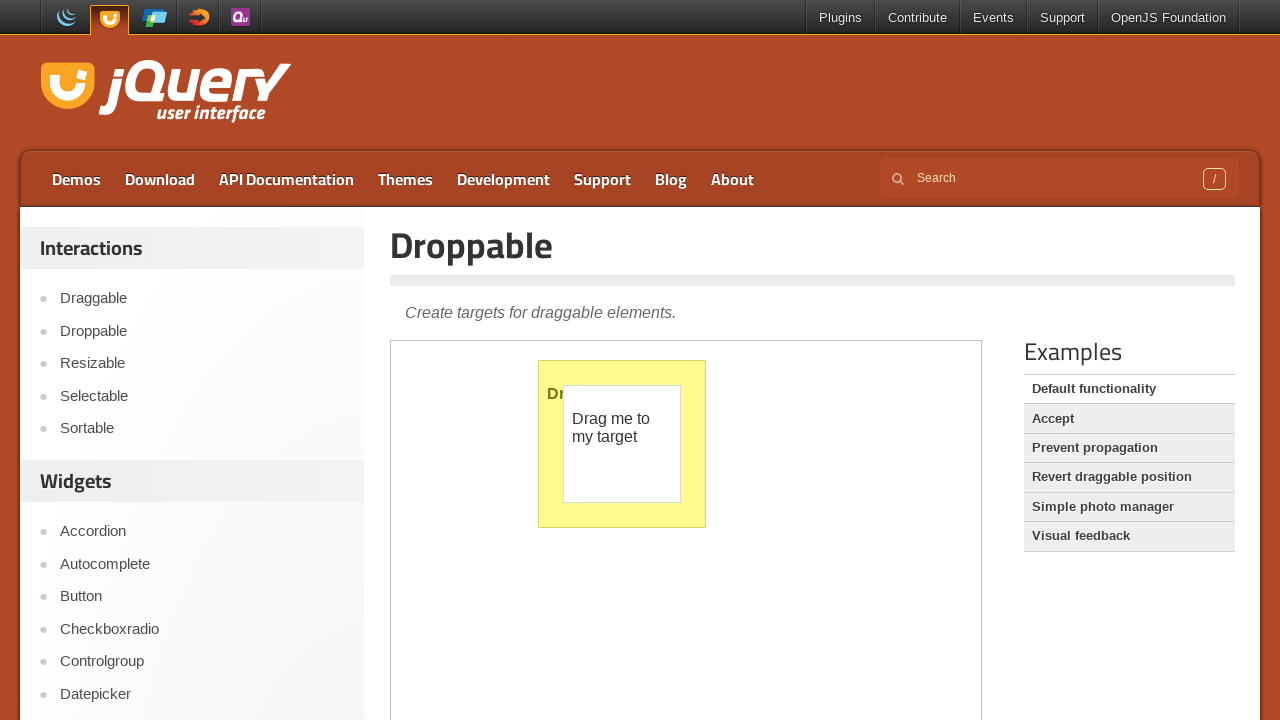

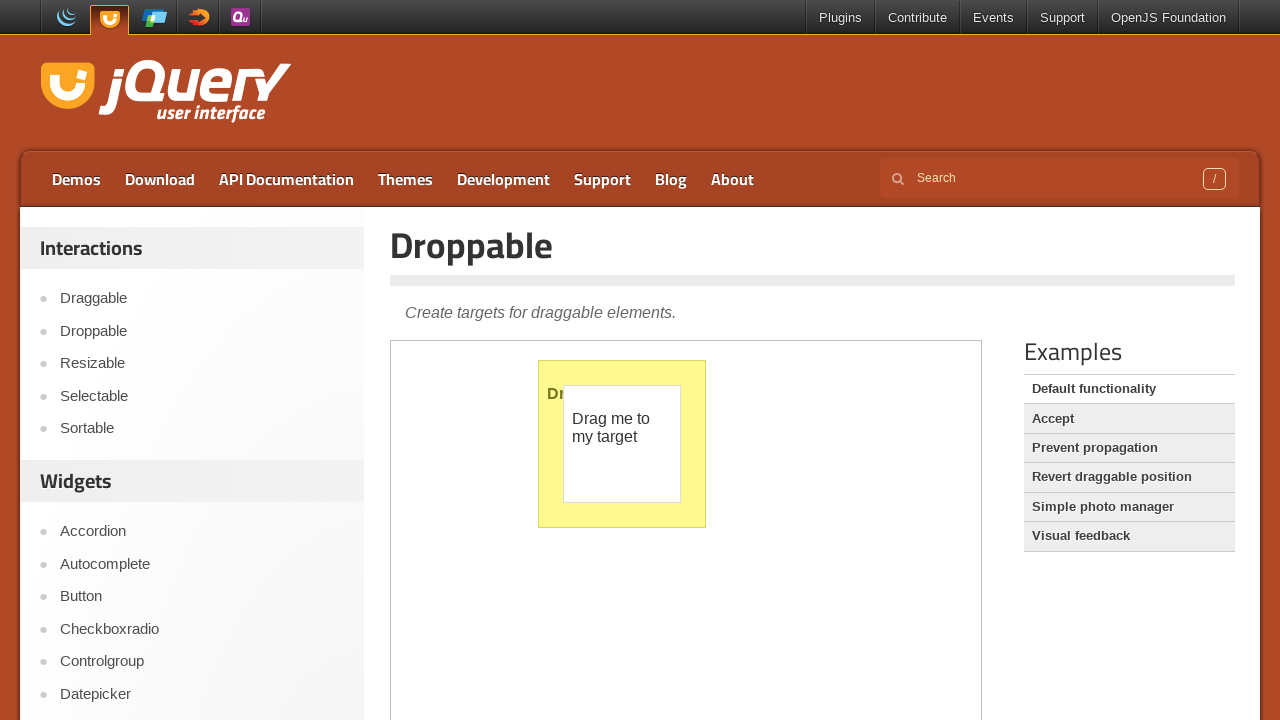